Calculates the sum of two numbers displayed on the page and selects the result from a dropdown menu, then submits the form

Starting URL: https://suninjuly.github.io/selects1.html

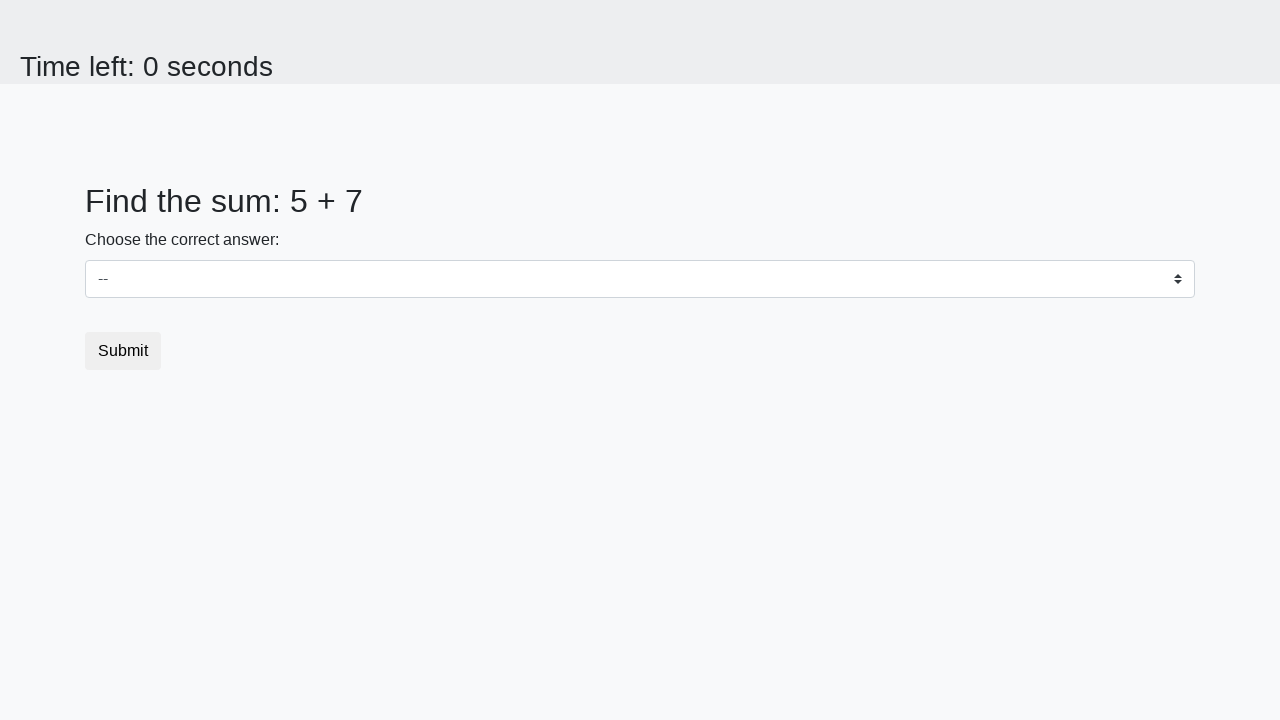

Extracted first number from #num1 element
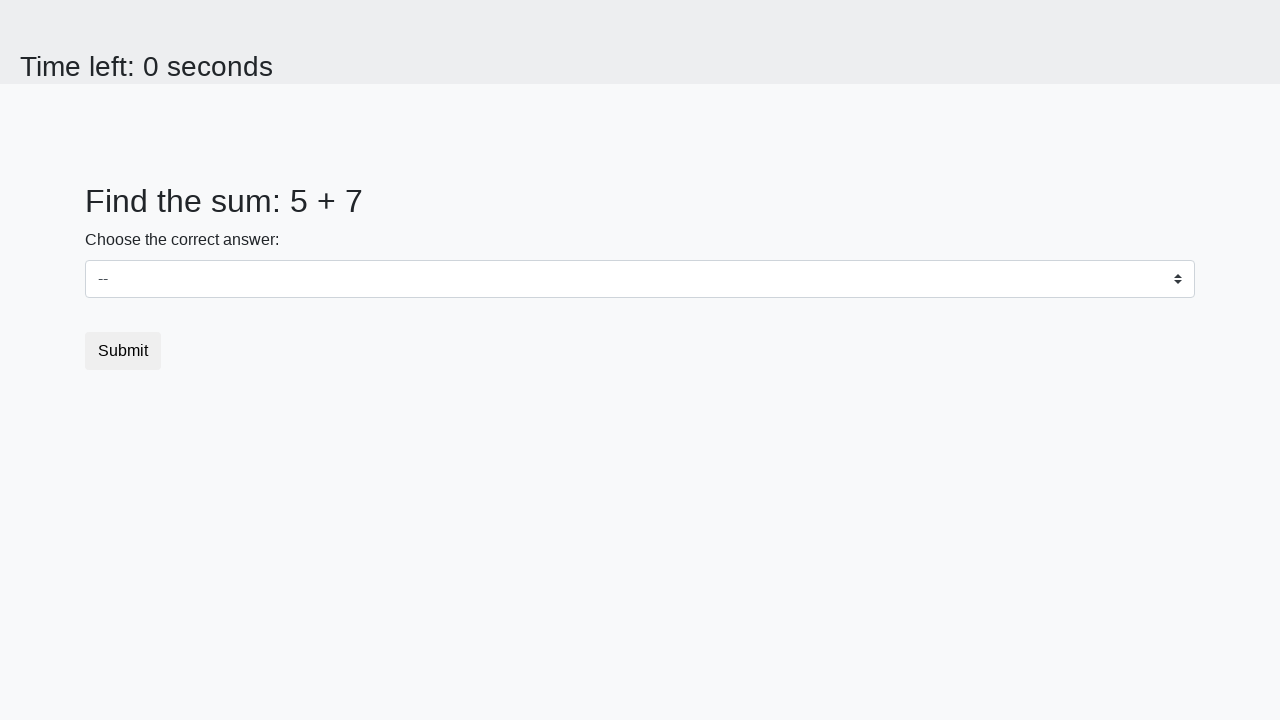

Extracted second number from #num2 element
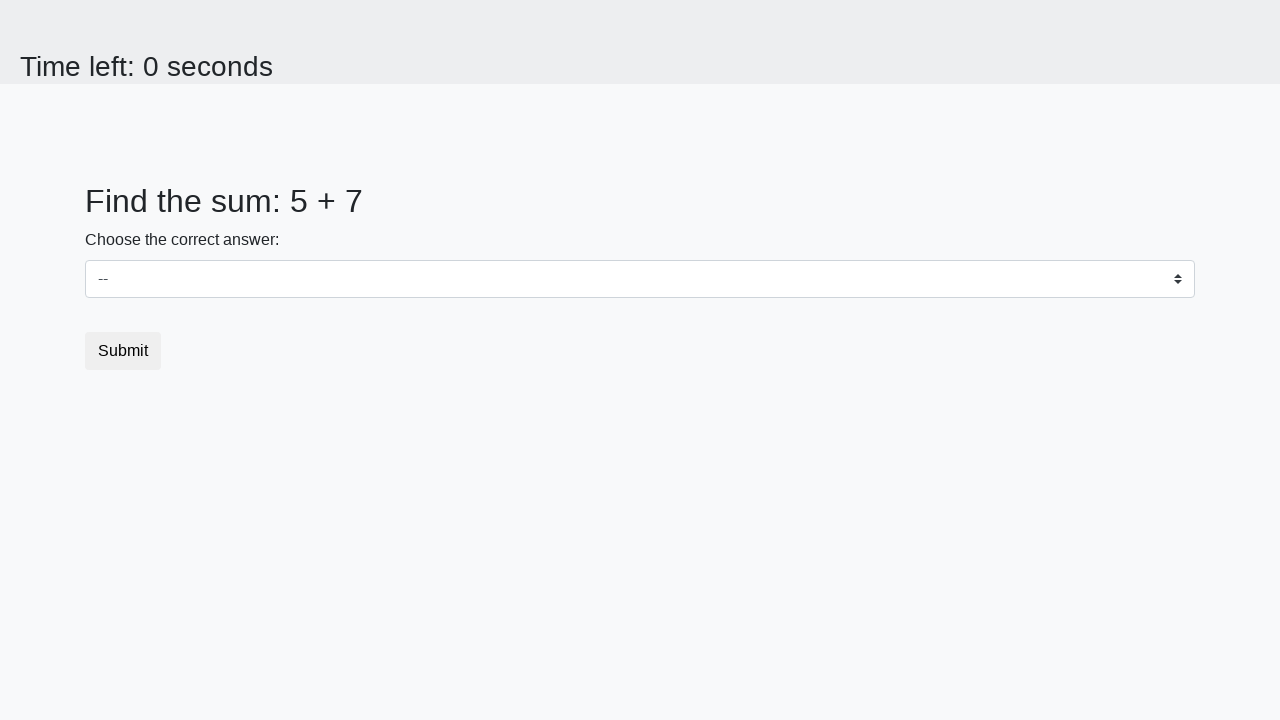

Calculated sum of 5 + 7 = 12
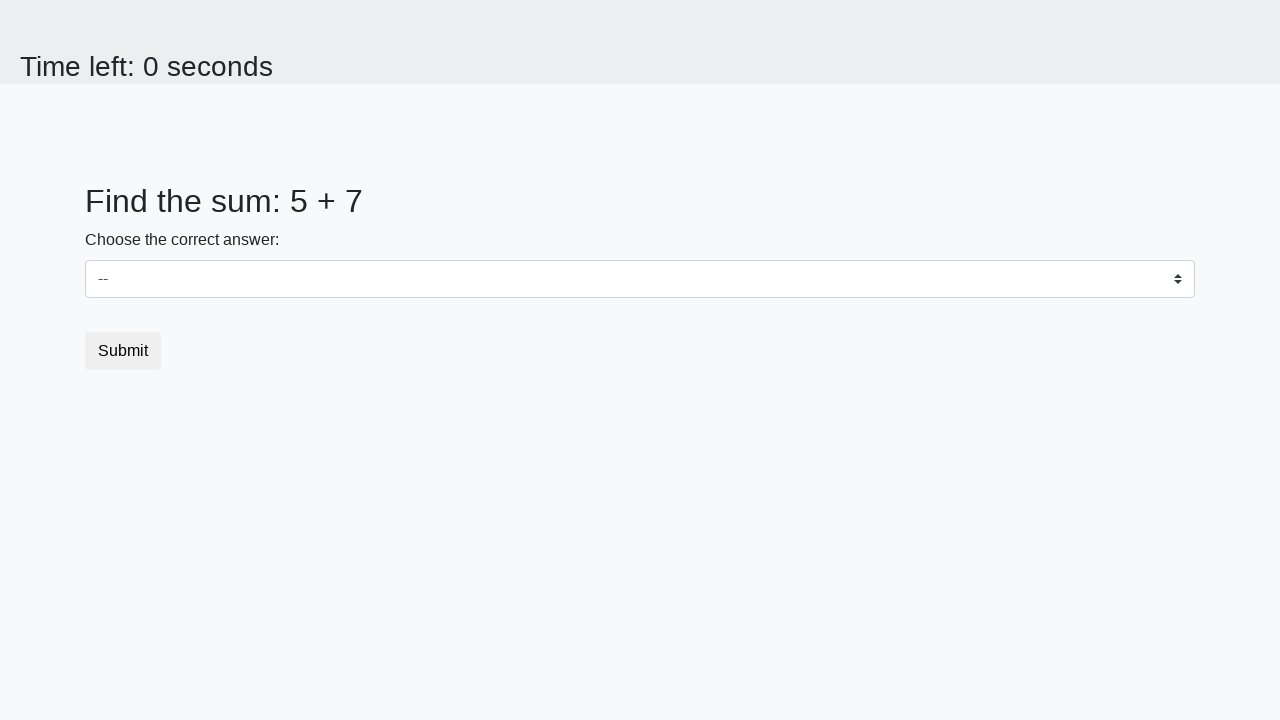

Selected 12 from dropdown menu on #dropdown
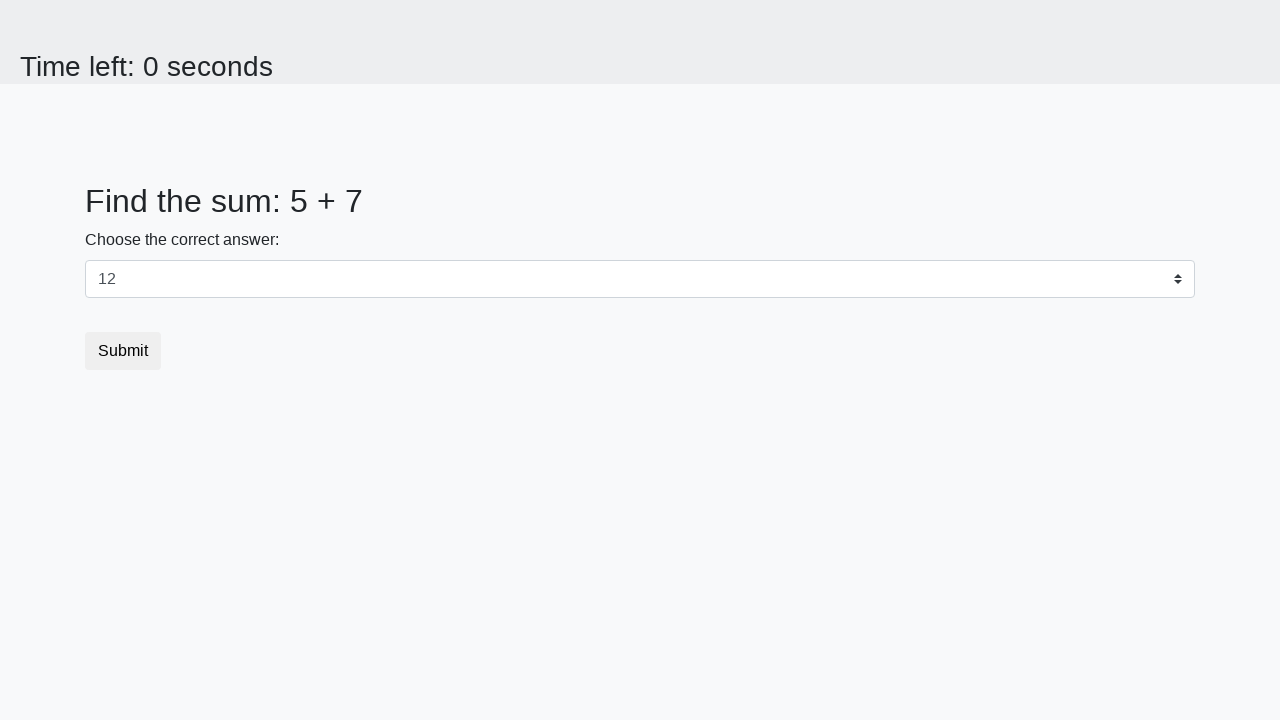

Clicked submit button to submit the form at (123, 351) on button.btn
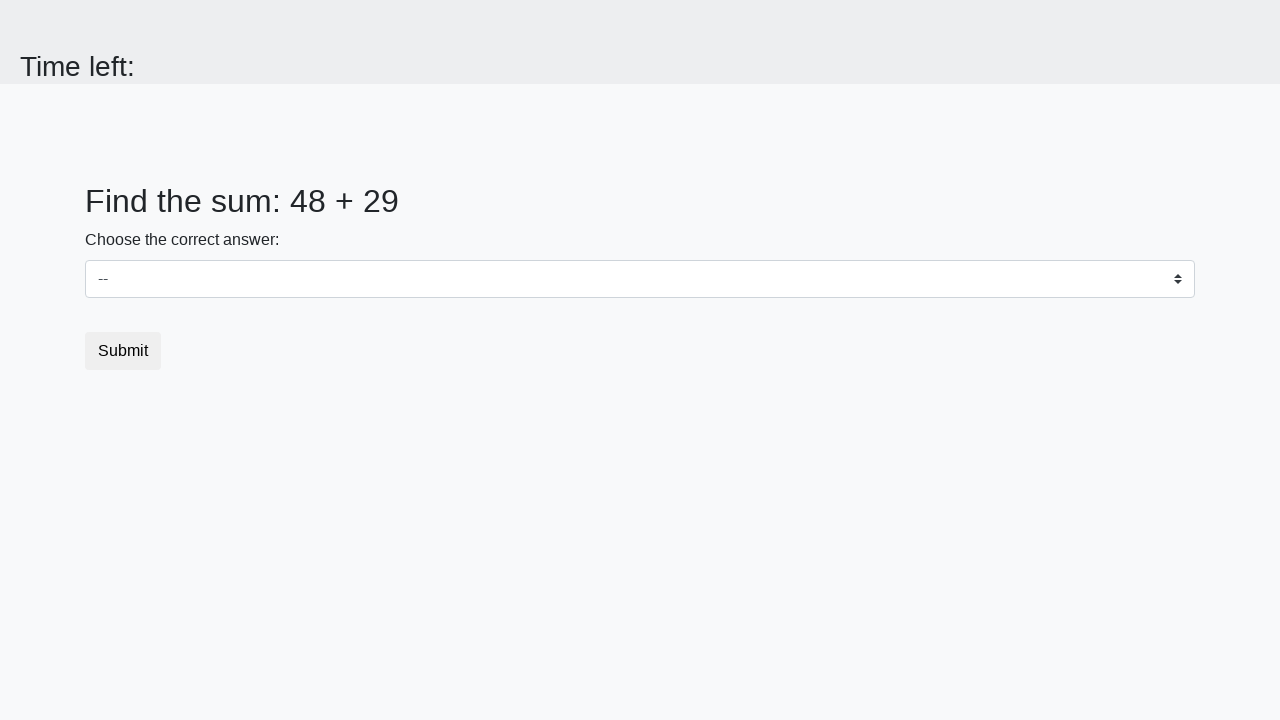

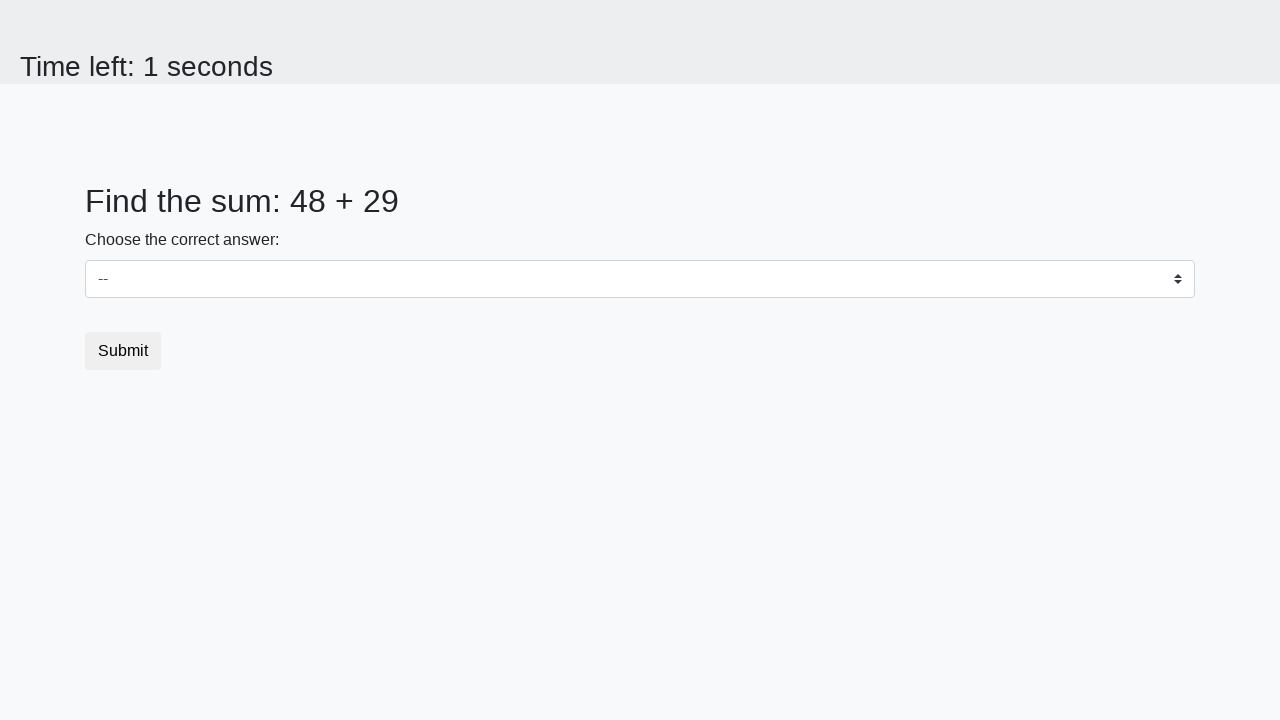